Tests JavaScript alert functionality by clicking the first button, accepting the alert, and verifying the result message displays "You successfully clicked an alert"

Starting URL: https://the-internet.herokuapp.com/javascript_alerts

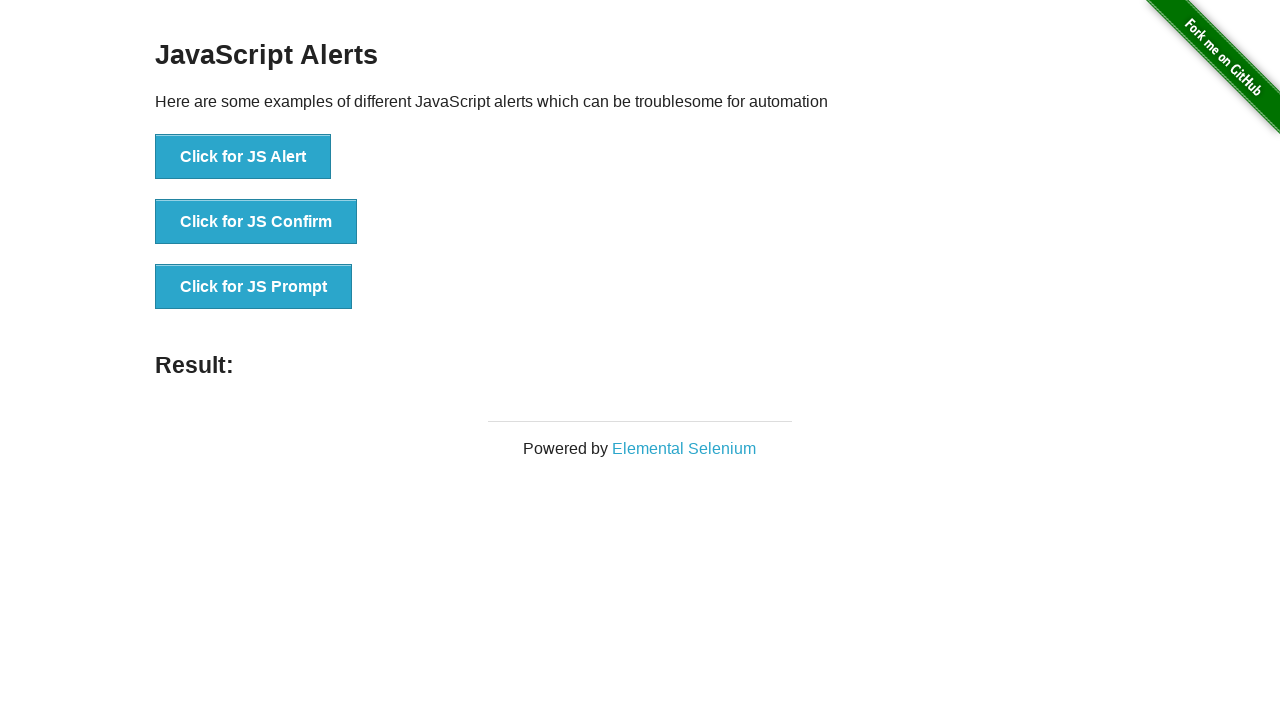

Clicked the 'Click for JS Alert' button at (243, 157) on xpath=//*[text()='Click for JS Alert']
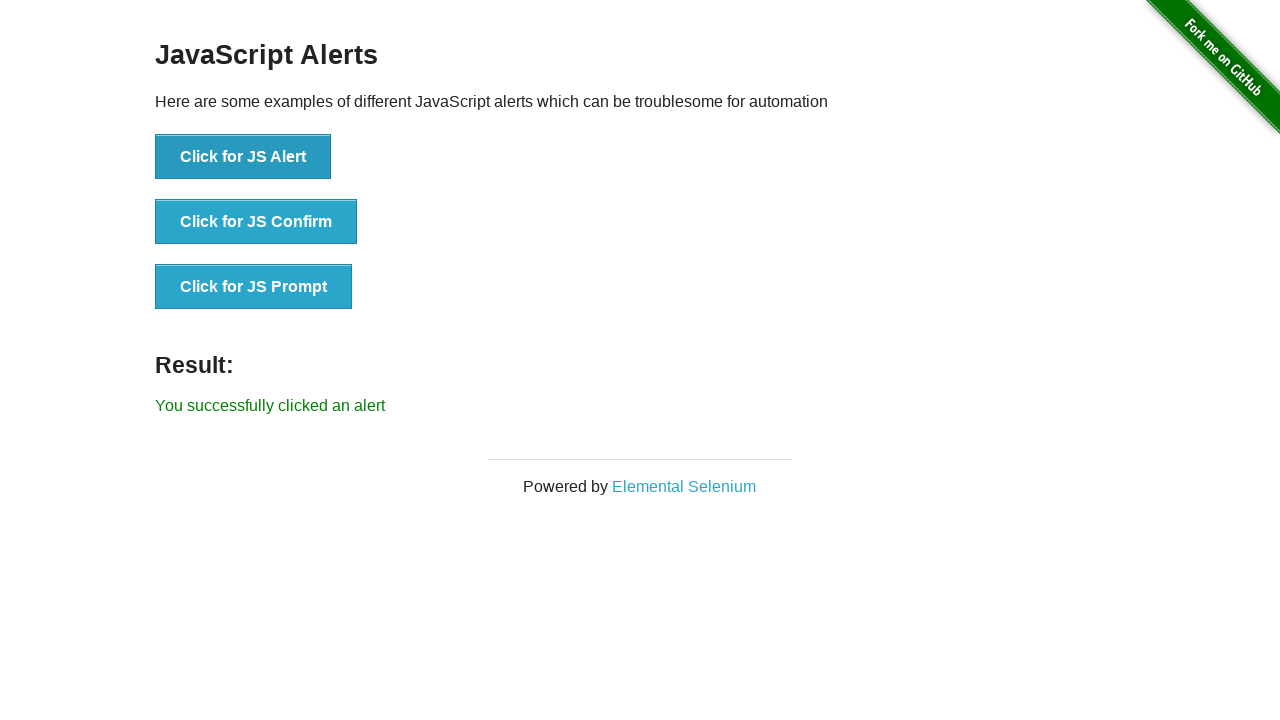

Set up dialog handler to accept alerts
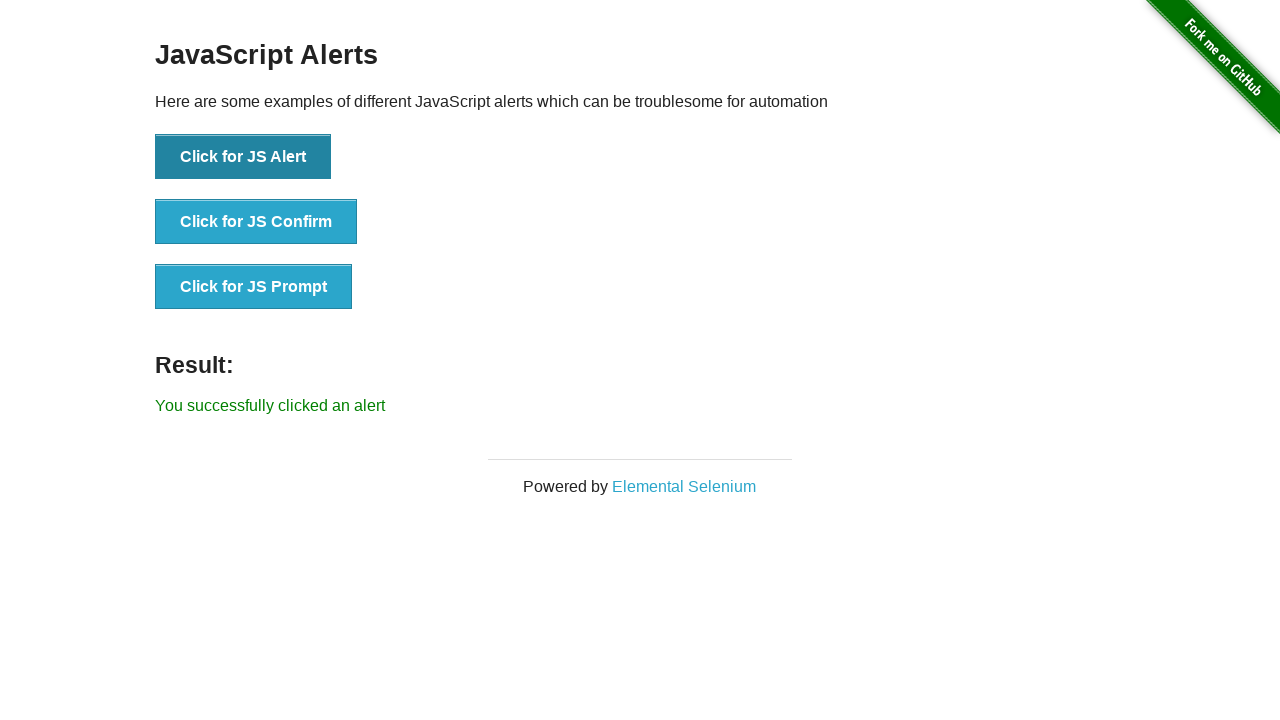

Clicked the 'Click for JS Alert' button to trigger alert at (243, 157) on xpath=//*[text()='Click for JS Alert']
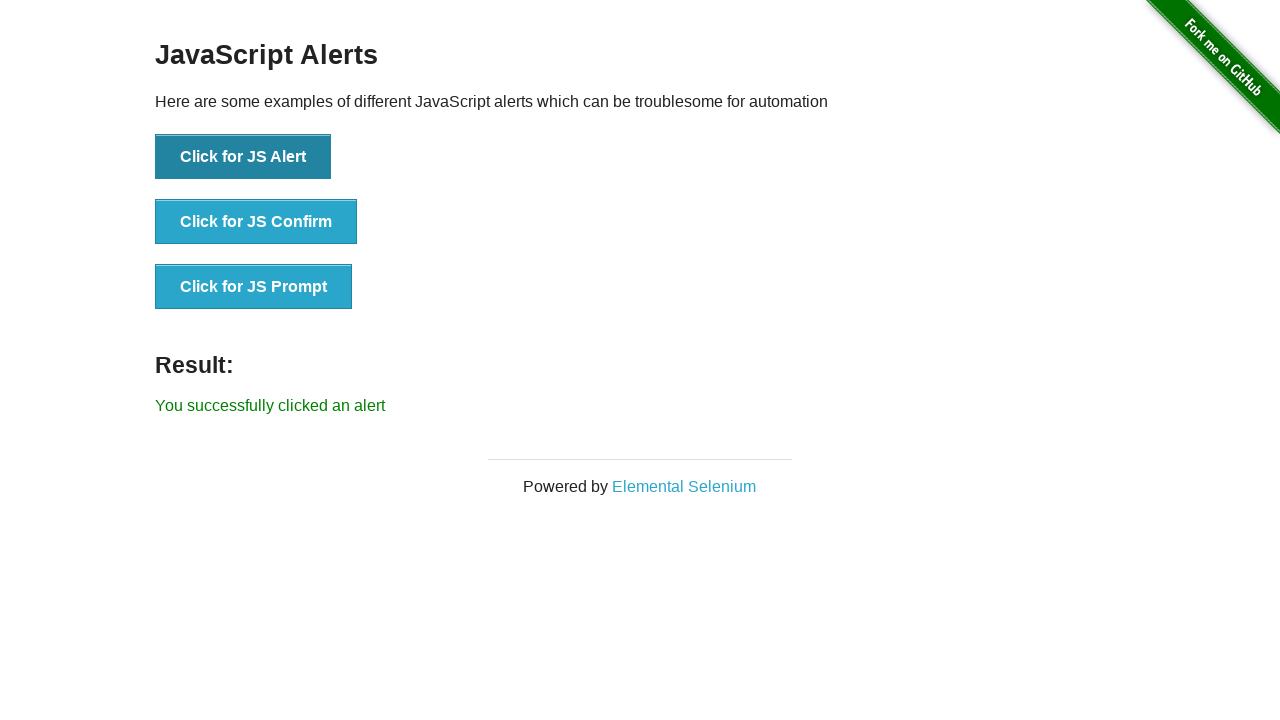

Waited for result message to appear
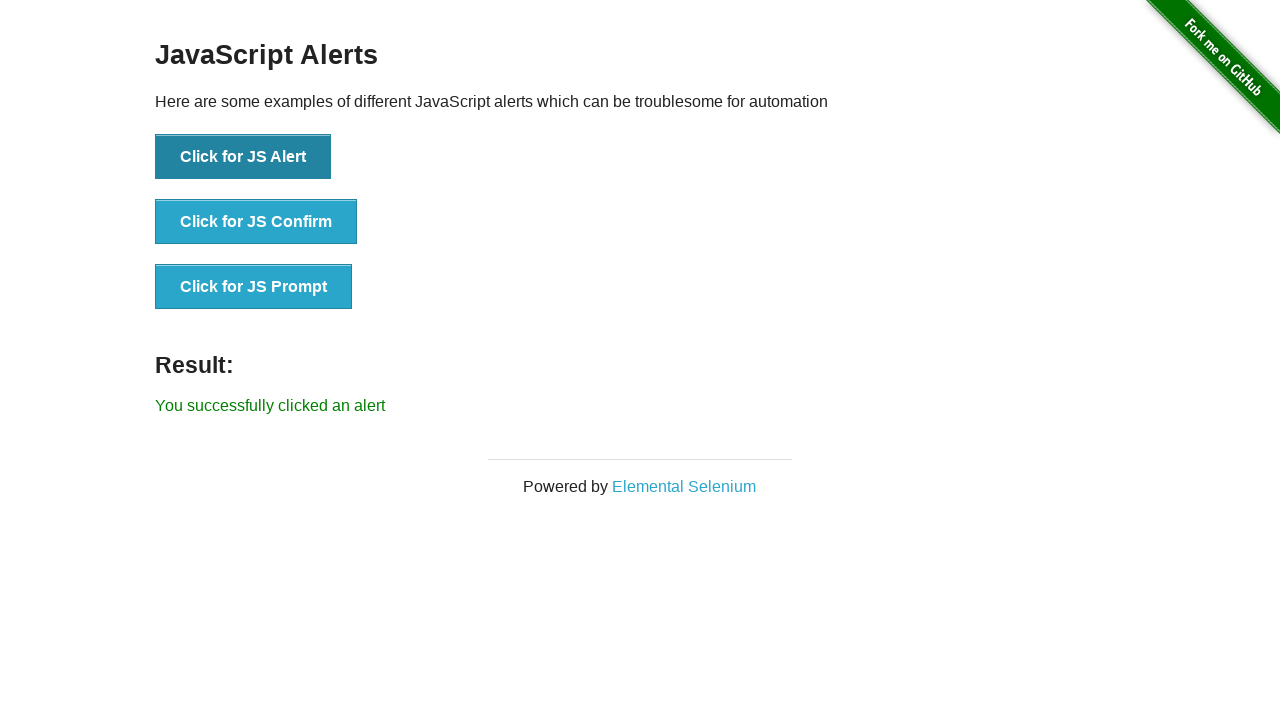

Retrieved result message text
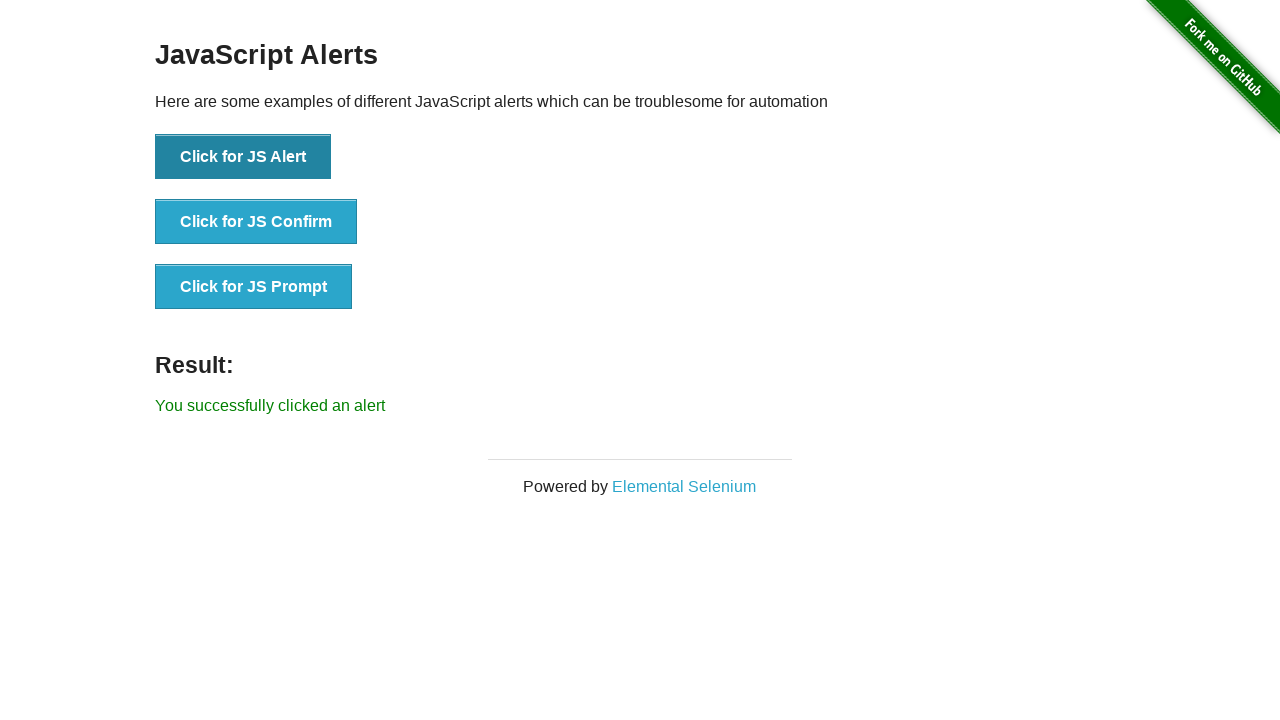

Verified result message displays 'You successfully clicked an alert'
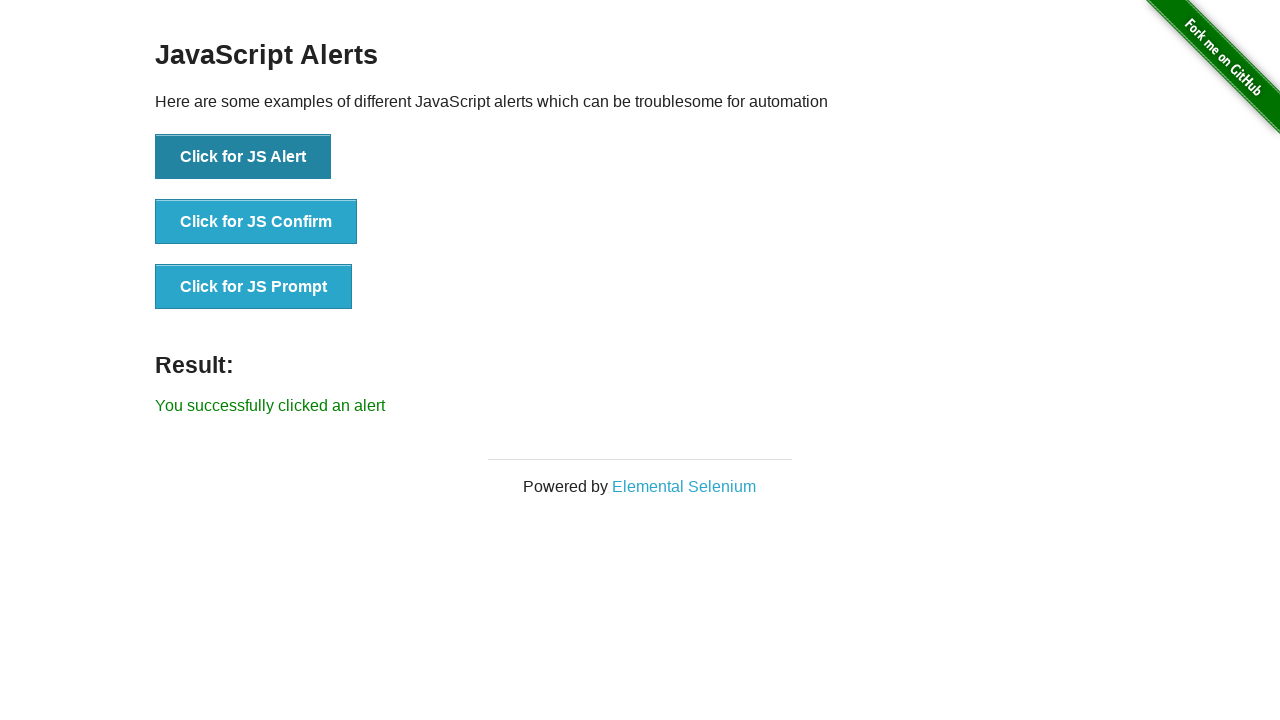

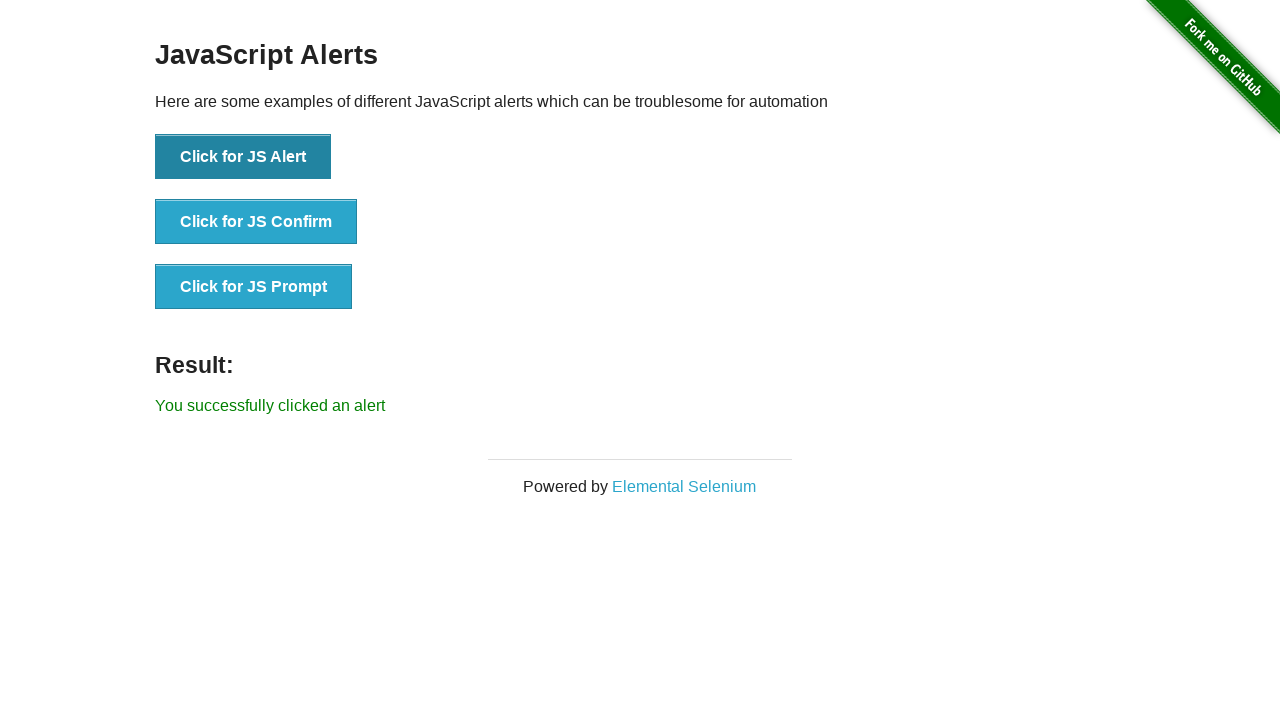